Tests frame handling functionality by switching between frames, clicking buttons inside frames and nested frames, and counting total frames on the page

Starting URL: https://www.leafground.com/frame.xhtml

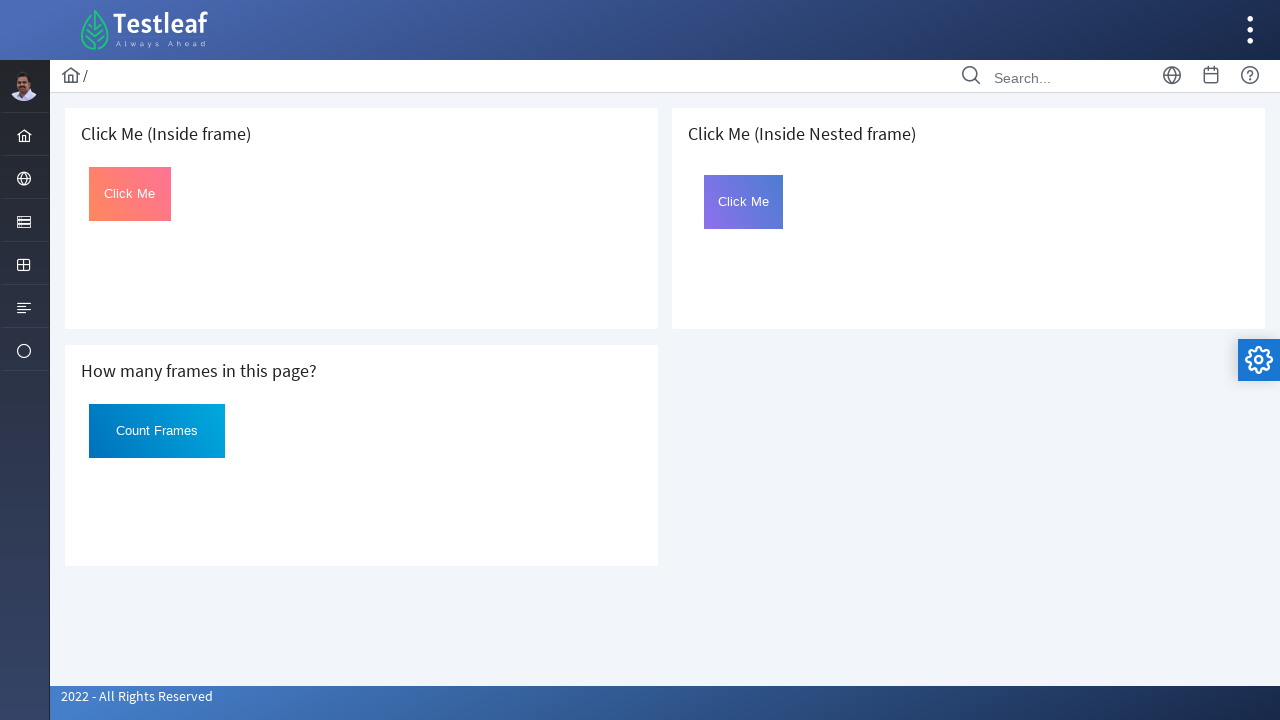

Located first iframe on the page
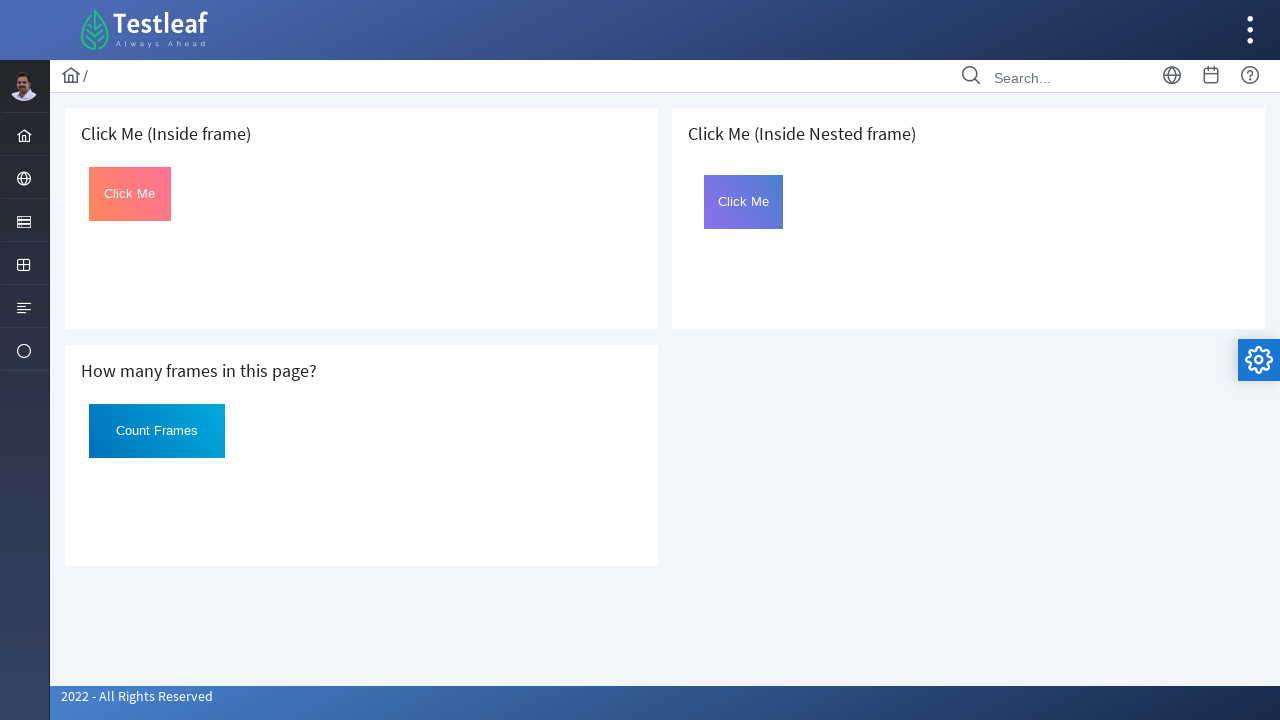

Clicked button inside first frame at (130, 194) on iframe >> nth=0 >> internal:control=enter-frame >> xpath=//*[@id='Click']
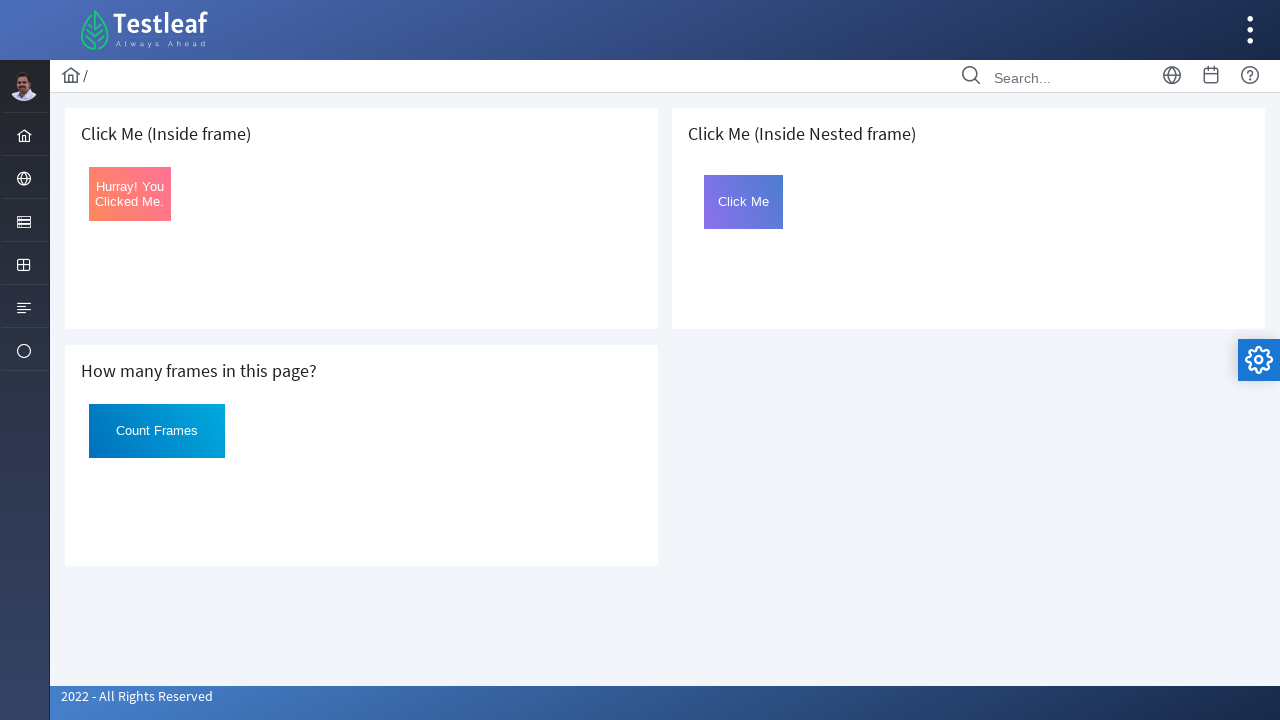

Retrieved button text from first frame: Hurray! You Clicked Me.
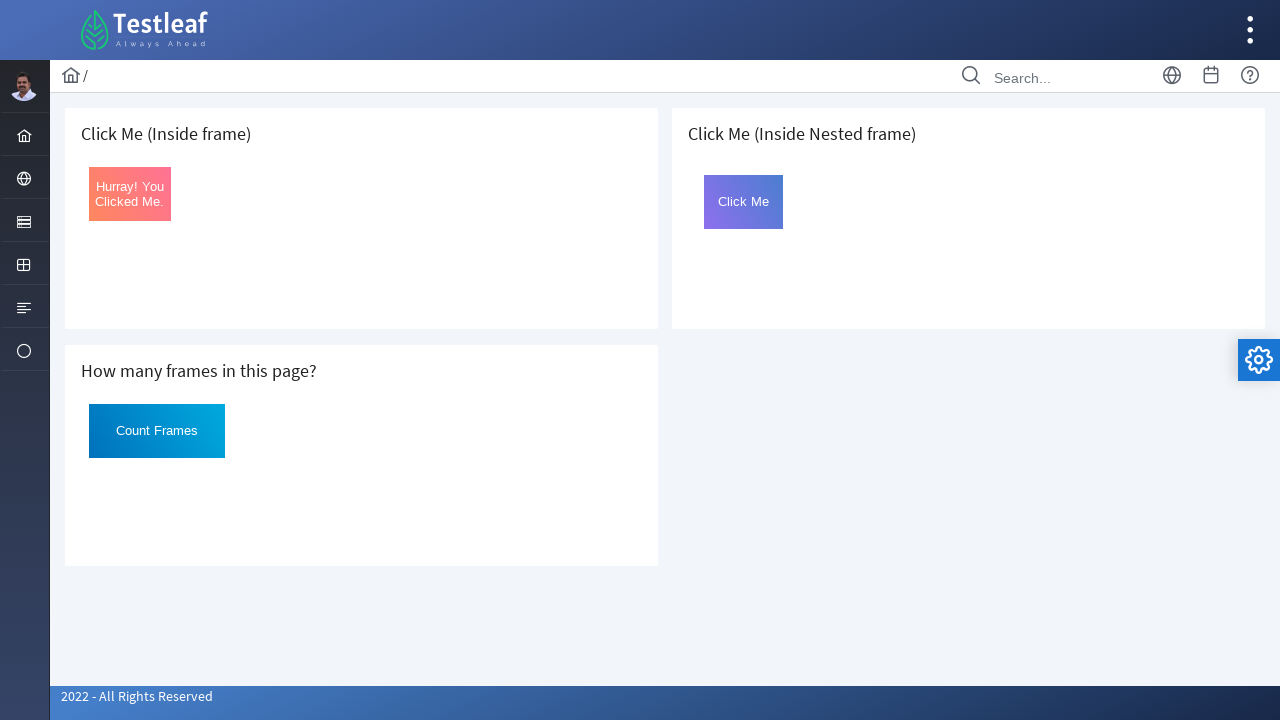

Located third iframe (frame2) on the page
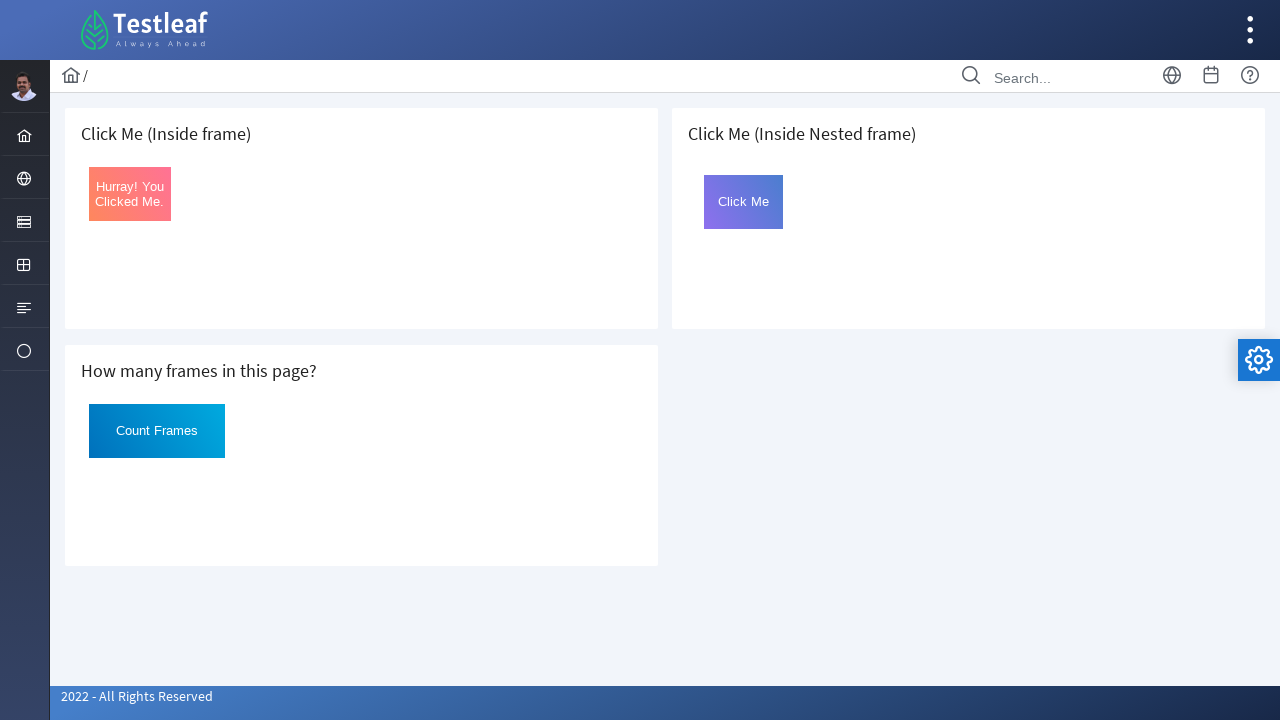

Located nested iframe within frame2
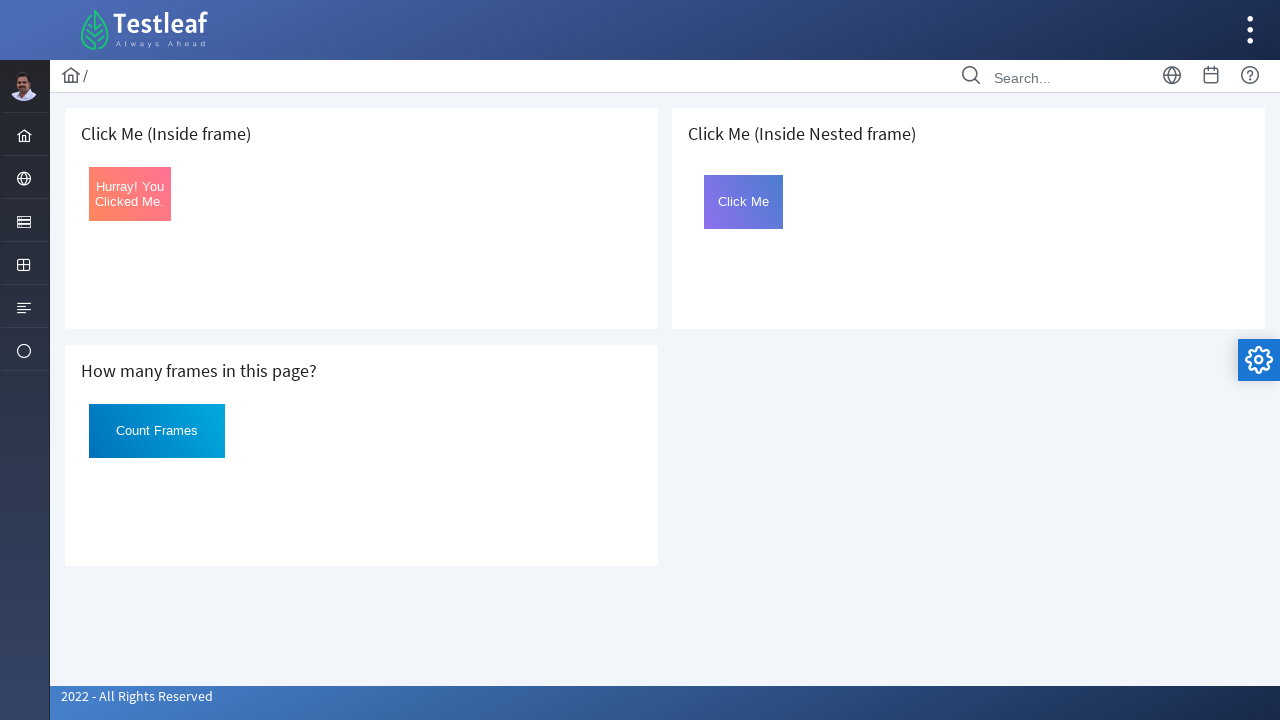

Clicked button inside nested frame at (744, 202) on iframe >> nth=2 >> internal:control=enter-frame >> iframe[name='frame2'] >> inte
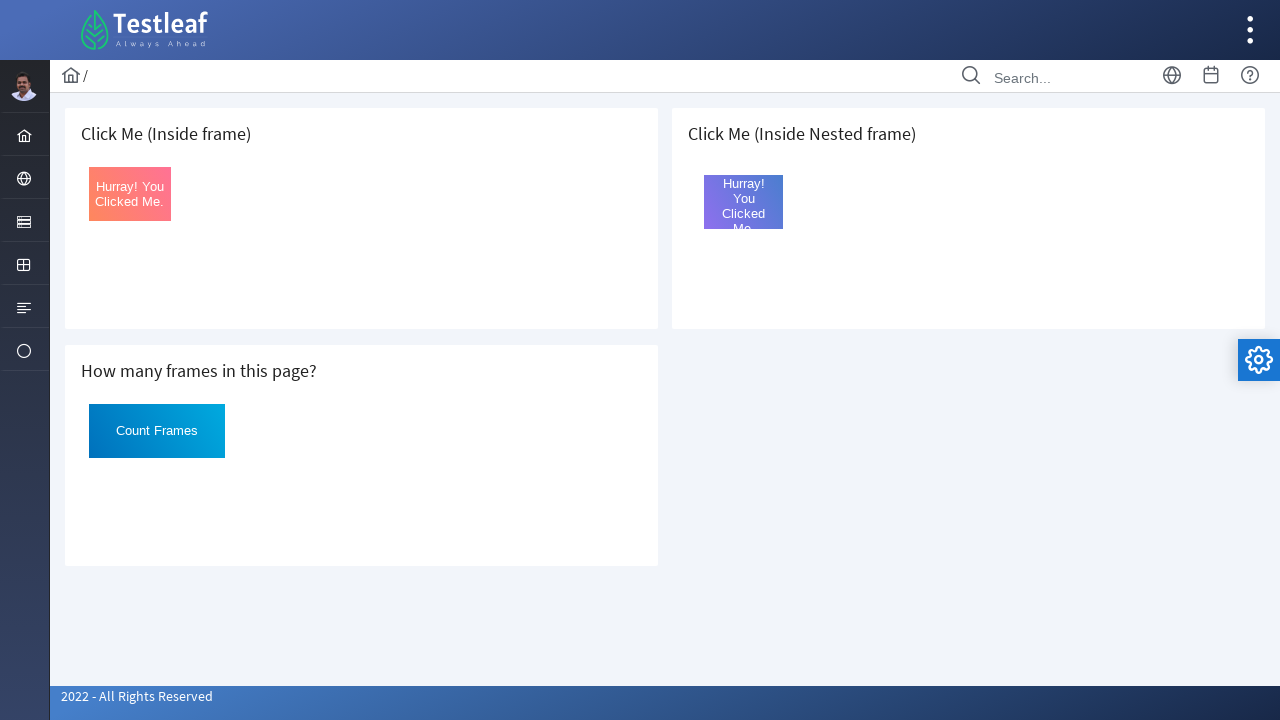

Retrieved button text from nested frame: Hurray! You Clicked Me.
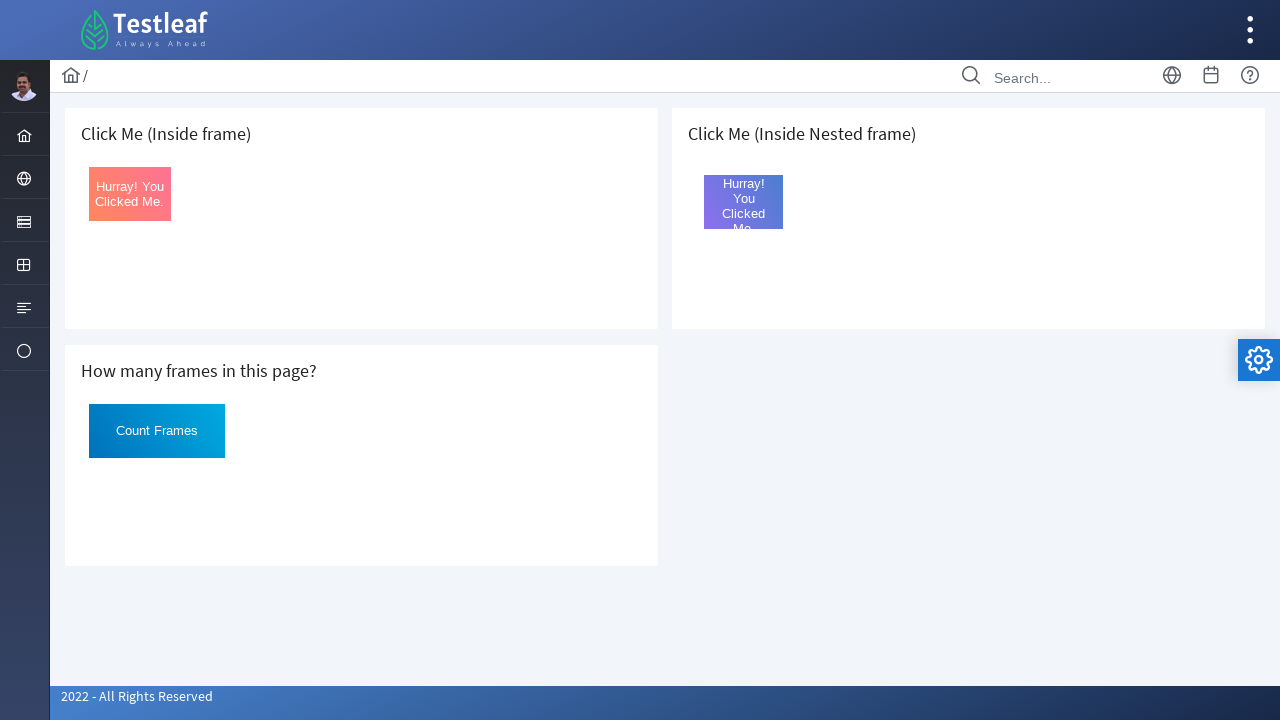

Counted total frames on page: 3
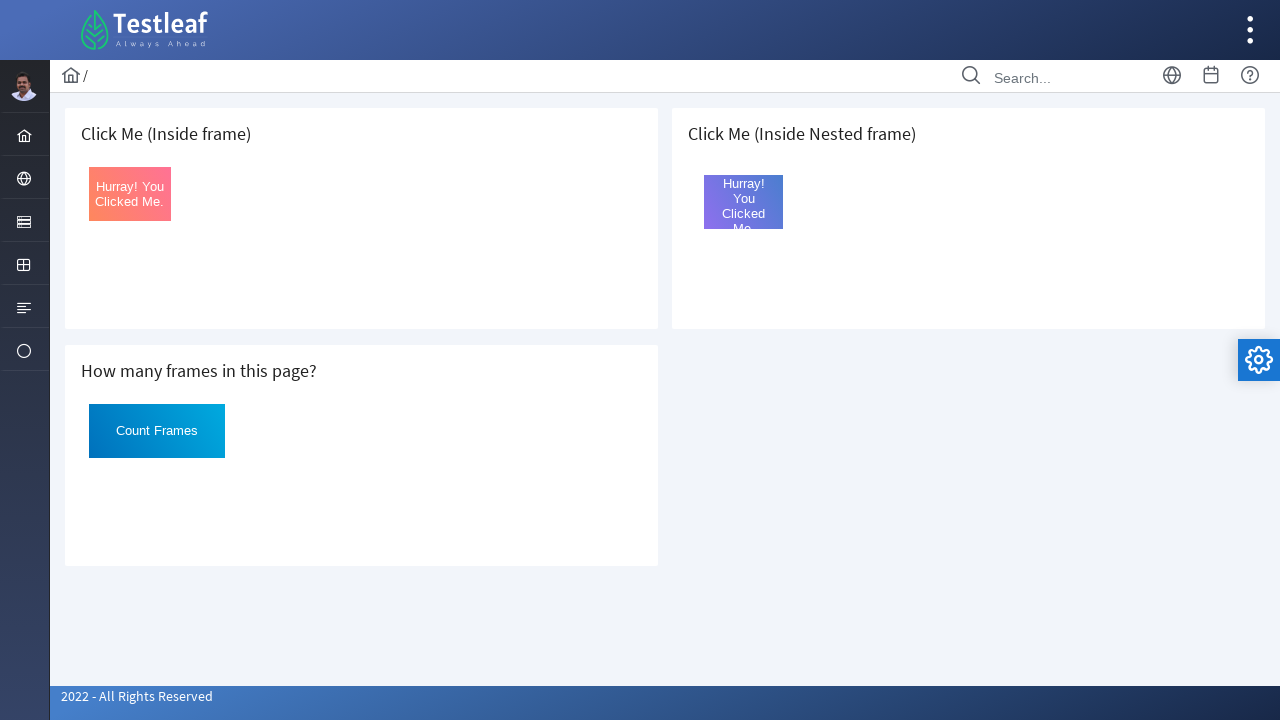

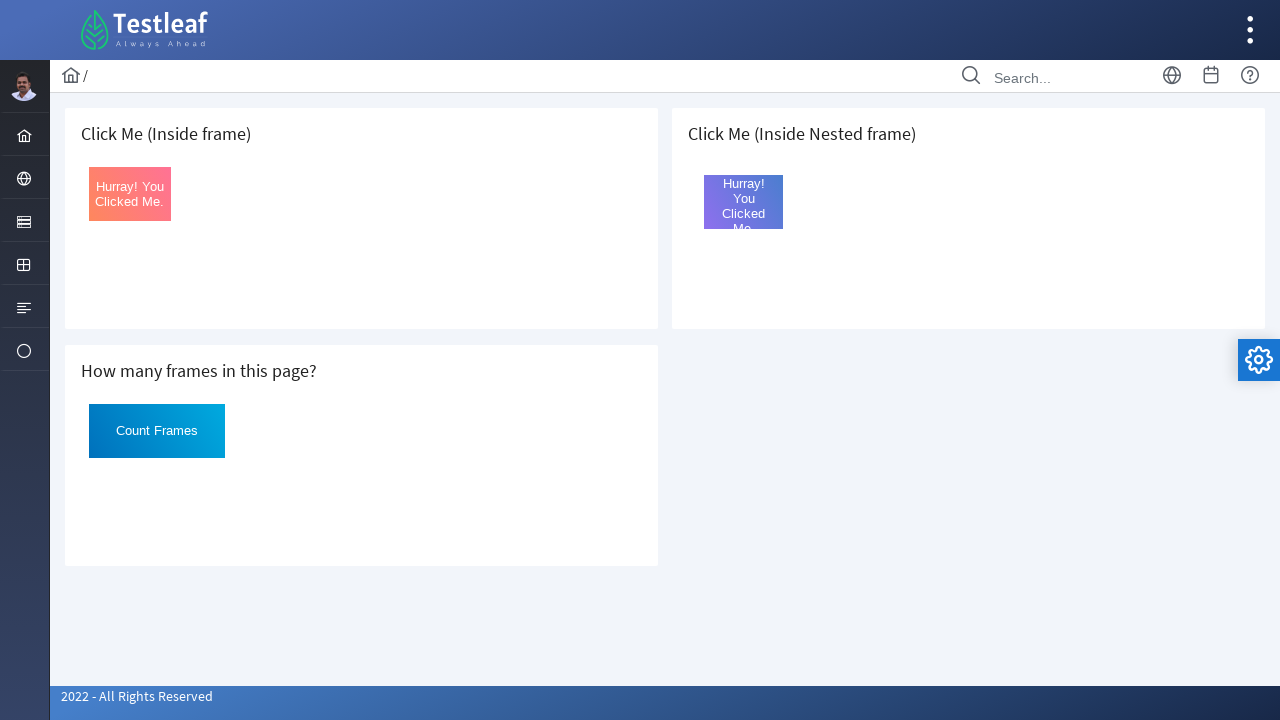